Tests the TOEIC test dates search functionality by selecting a region filter (雲嘉南), clicking the search button, and verifying that exam schedule tables are displayed.

Starting URL: https://www.toeic.com.tw/toeic/listening-reading/registration/test-dates/

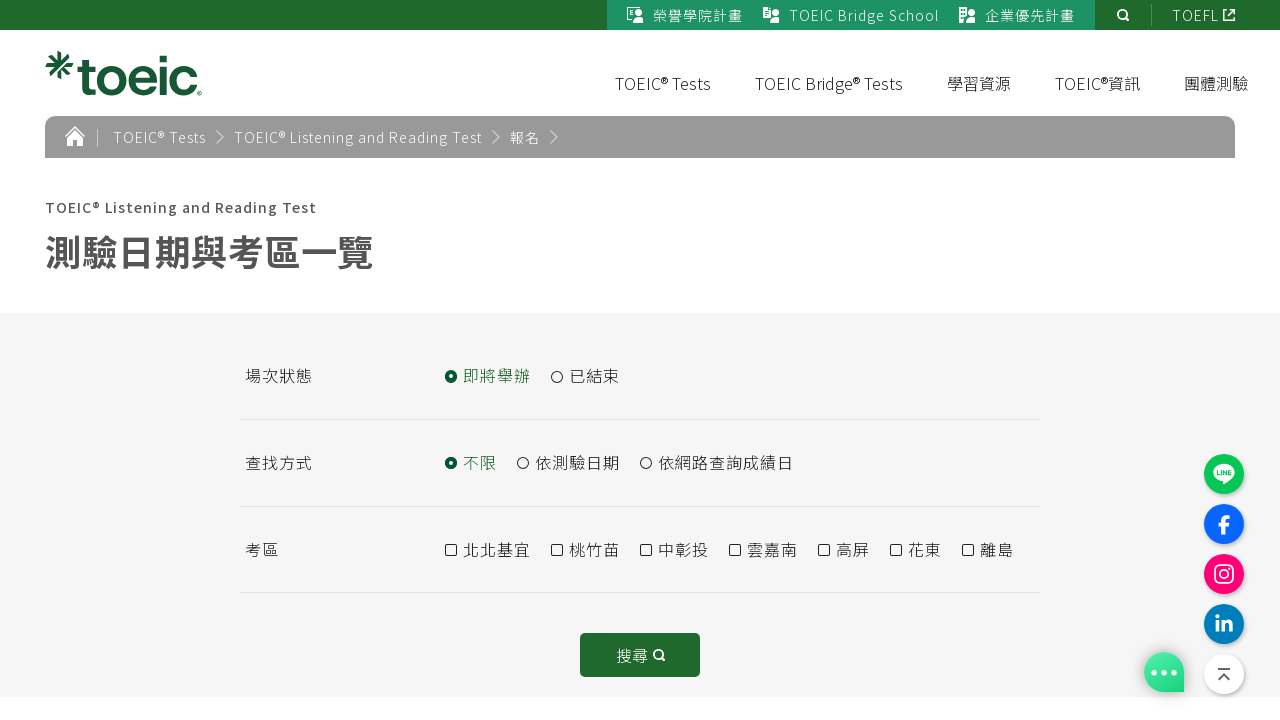

Waited for filter tool to be visible
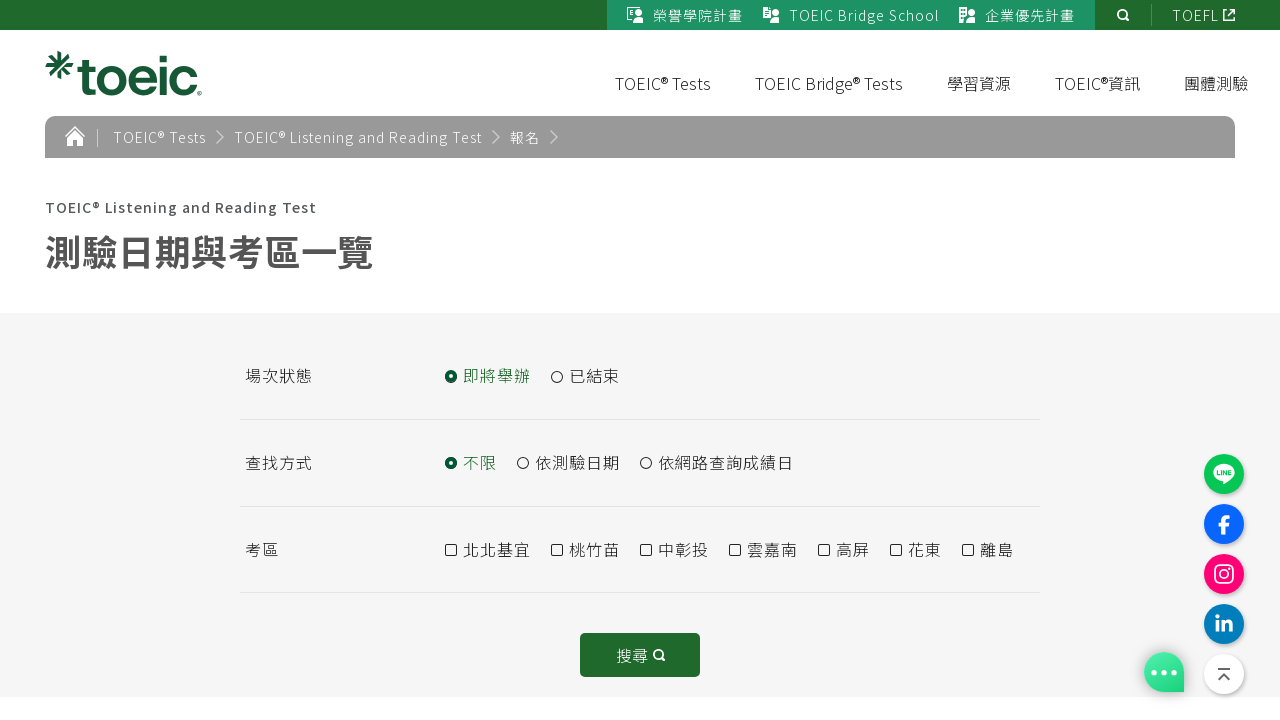

Located 雲嘉南 region checkbox
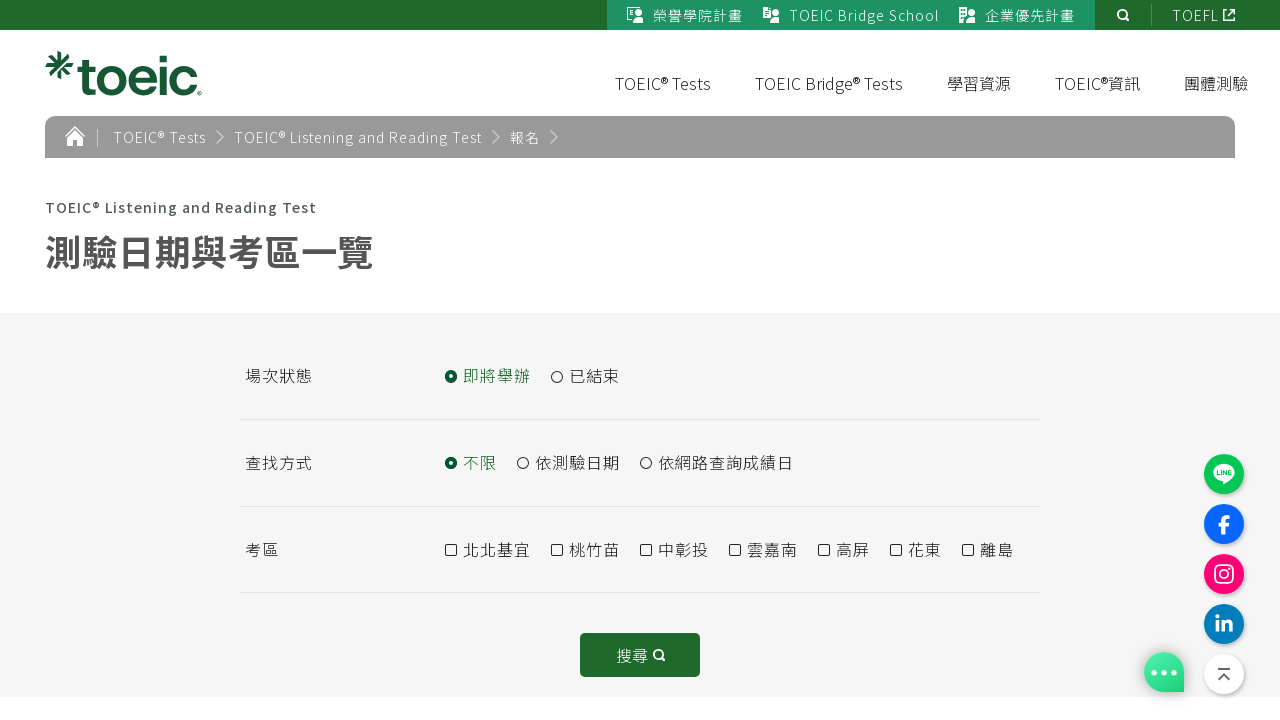

Clicked 雲嘉南 region checkbox using JavaScript execution
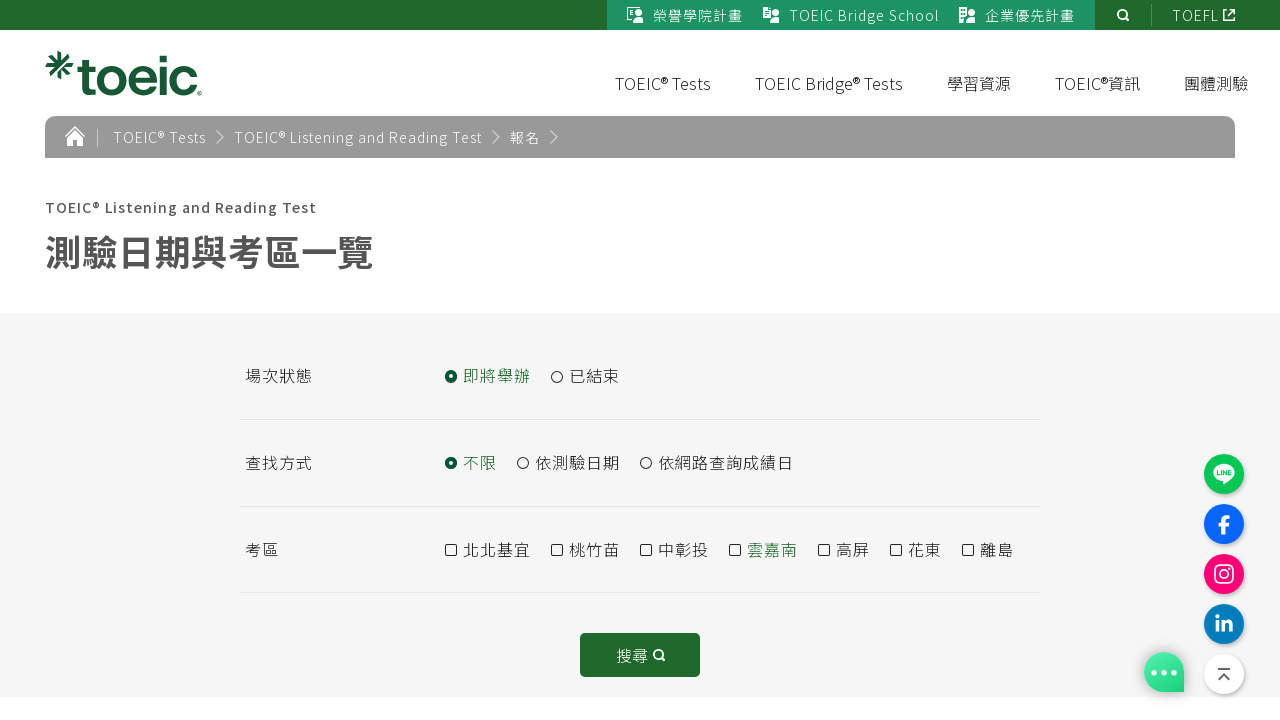

Waited for filter to apply
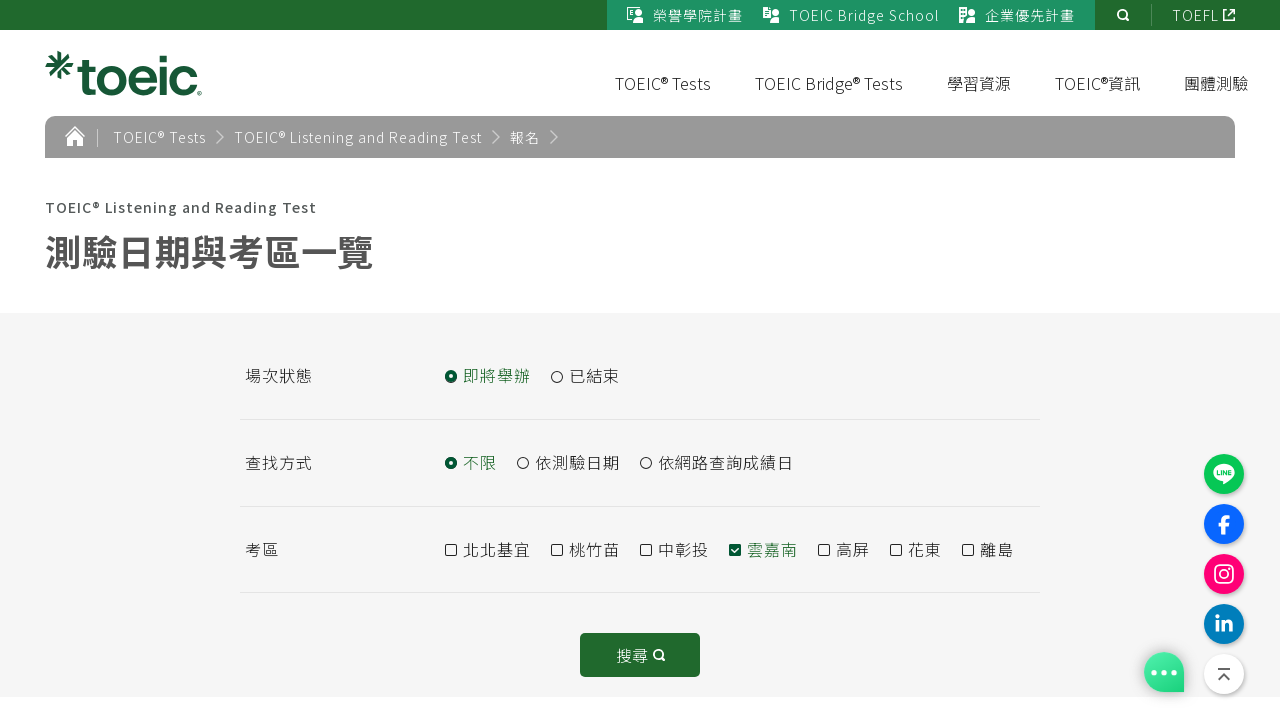

Located search button
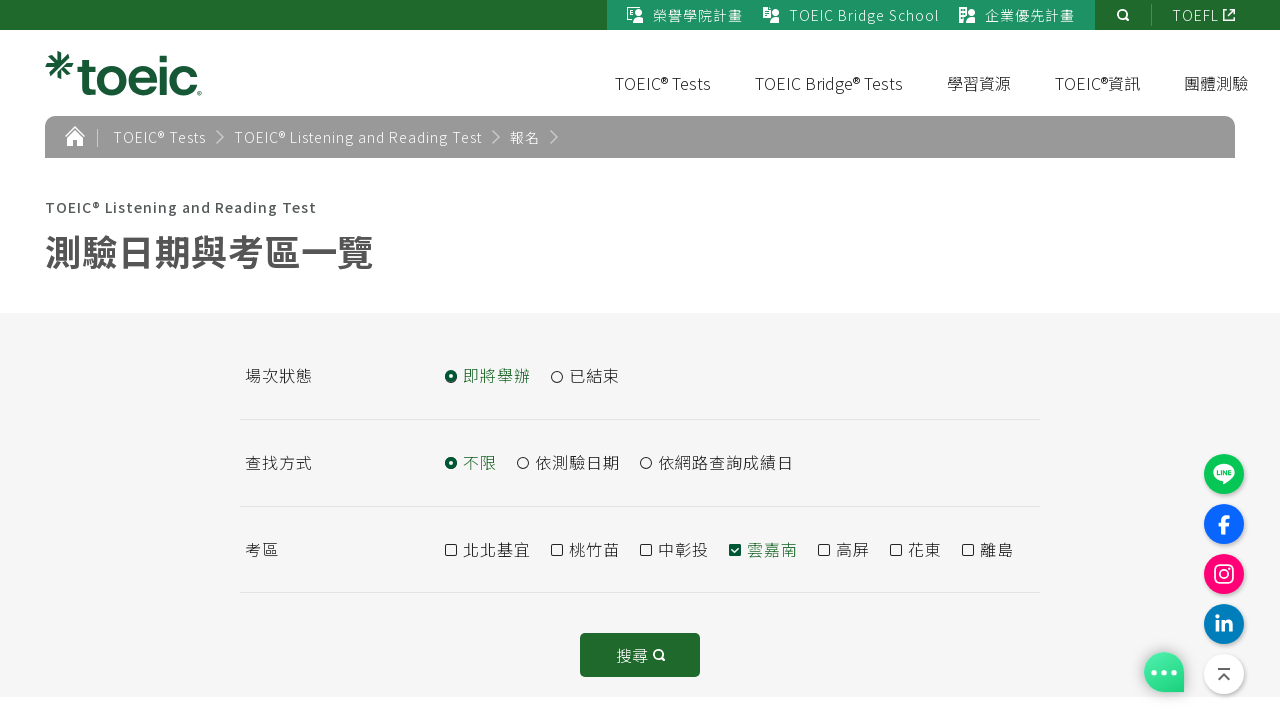

Clicked search button to retrieve TOEIC test dates at (640, 655) on button.btn.btn--serch.js-search.gtm-test-search
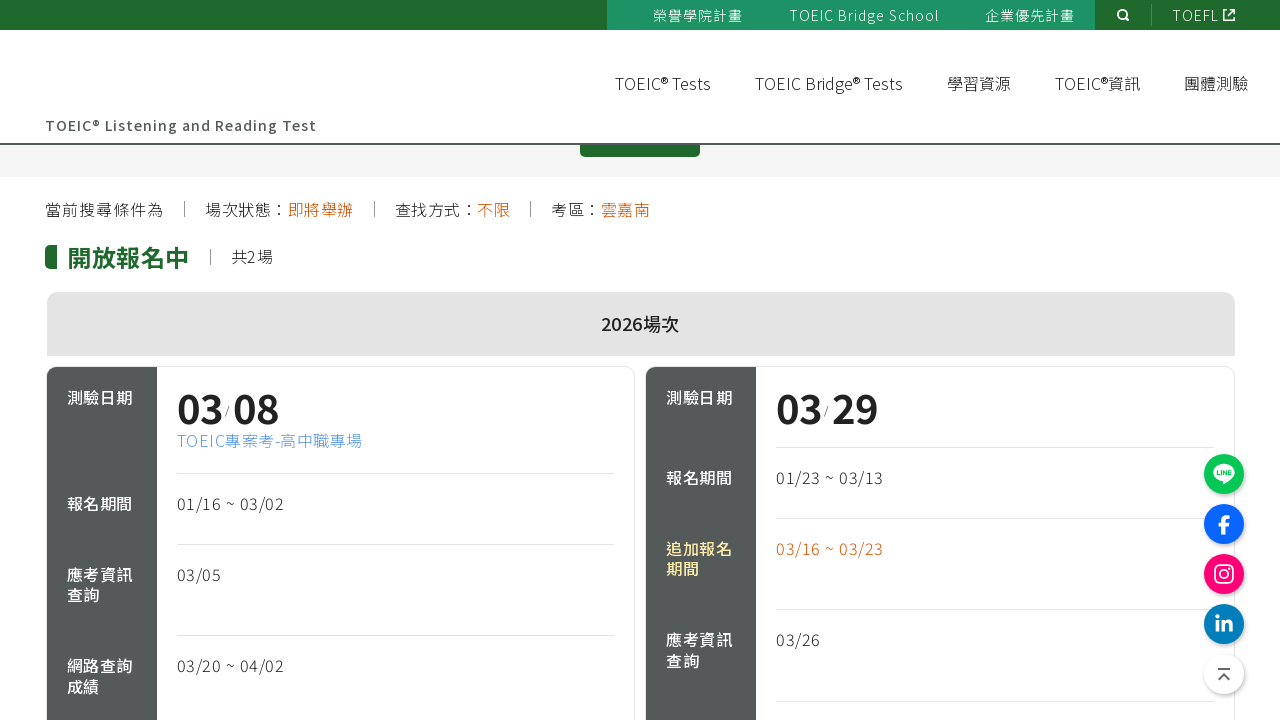

Exam schedule tables loaded successfully
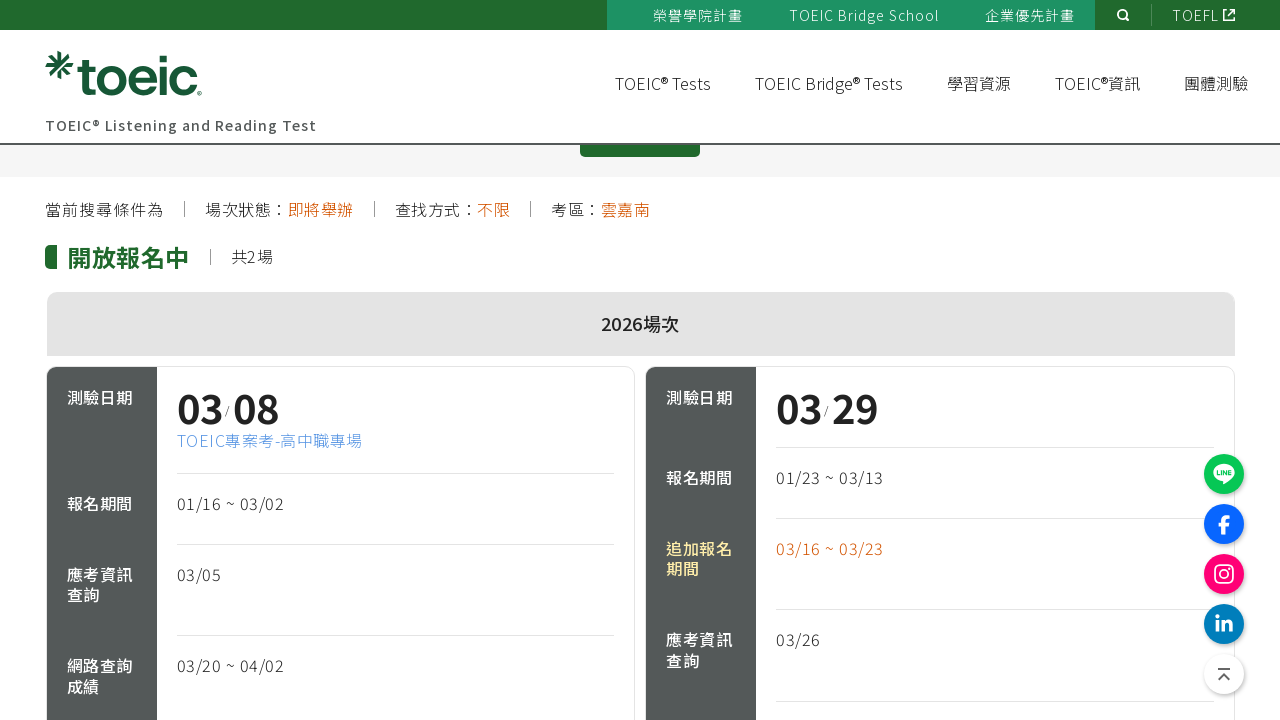

Verified exam date information is visible in table
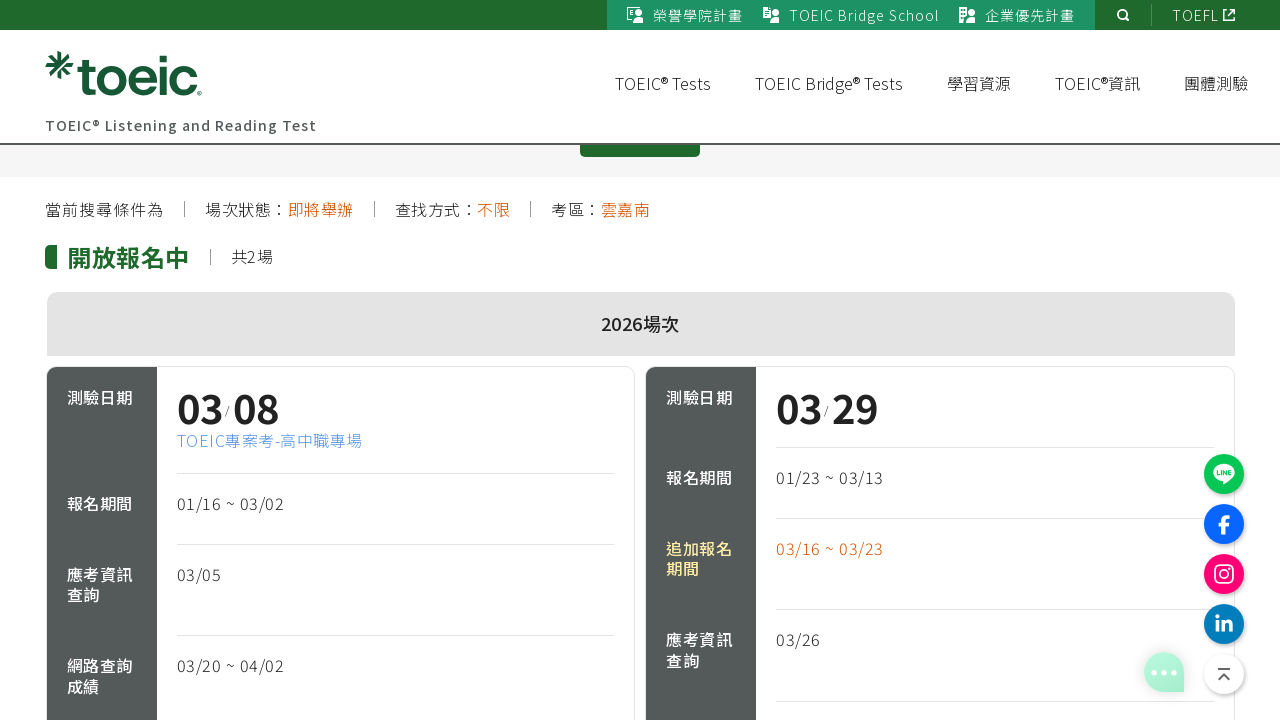

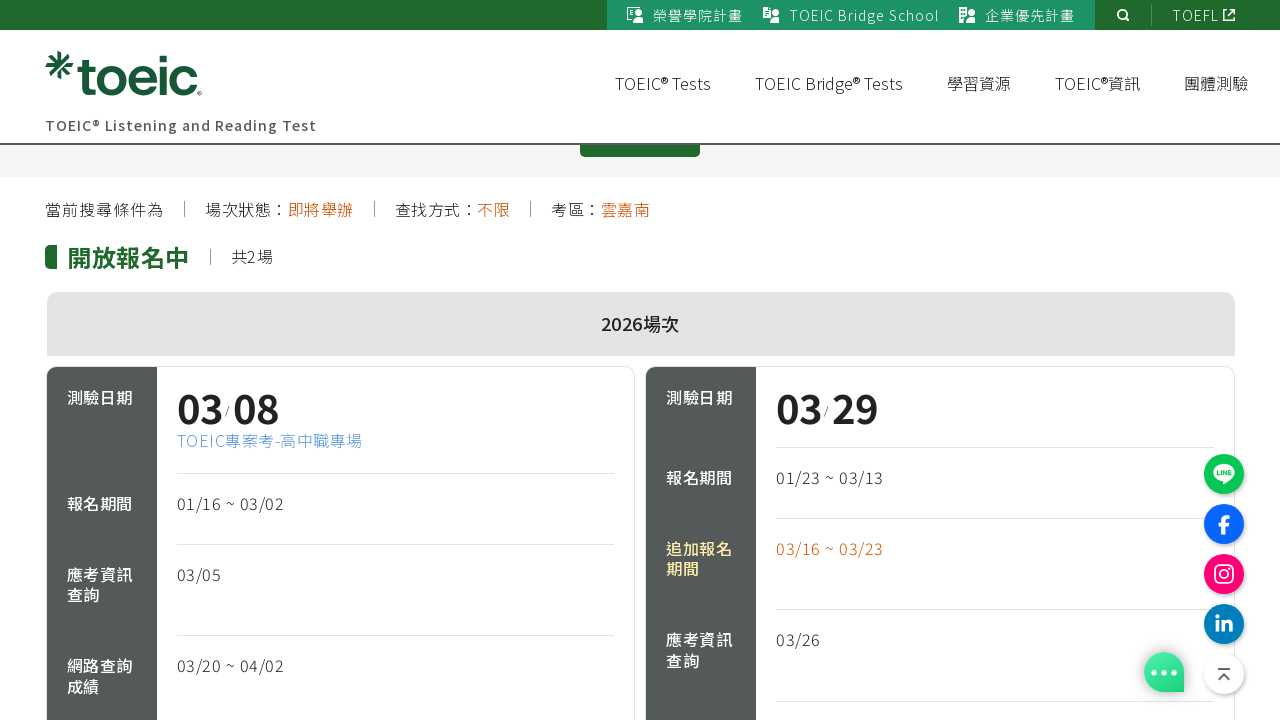